Tests dynamic loading functionality by clicking a button and waiting for hidden content to become visible

Starting URL: https://the-internet.herokuapp.com/dynamic_loading/1

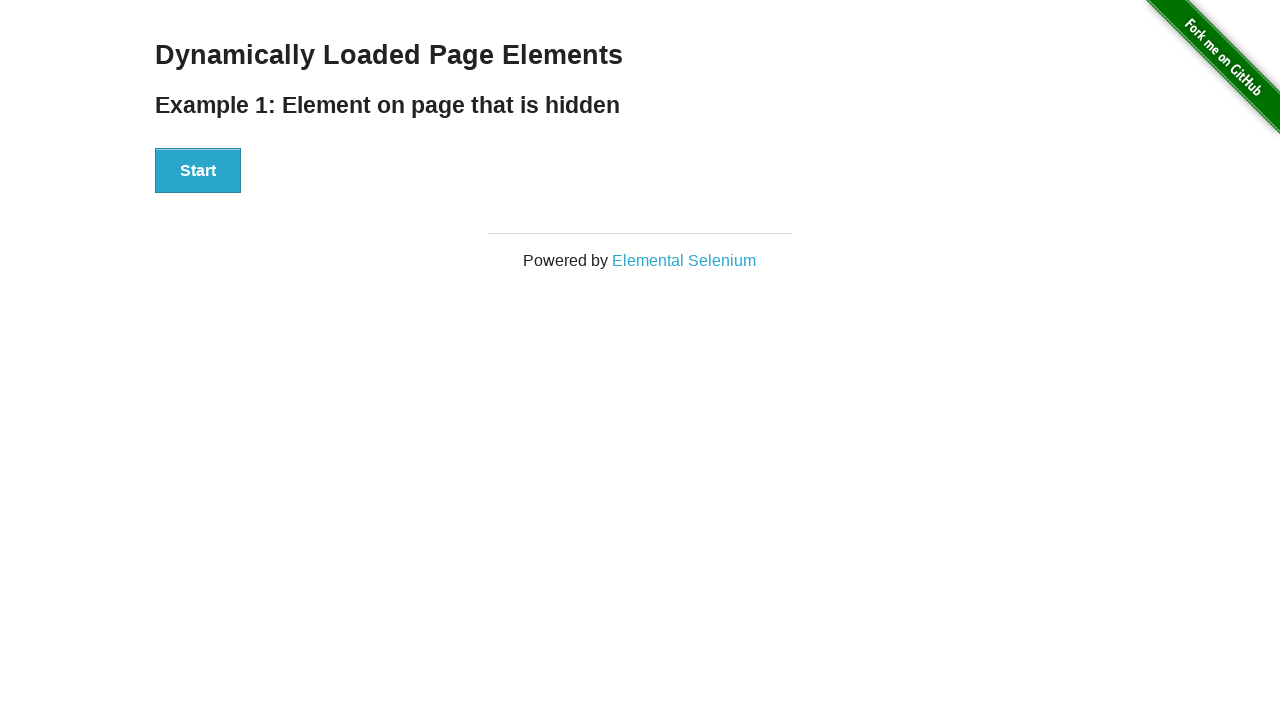

Clicked start button to trigger dynamic loading at (198, 171) on #start>button
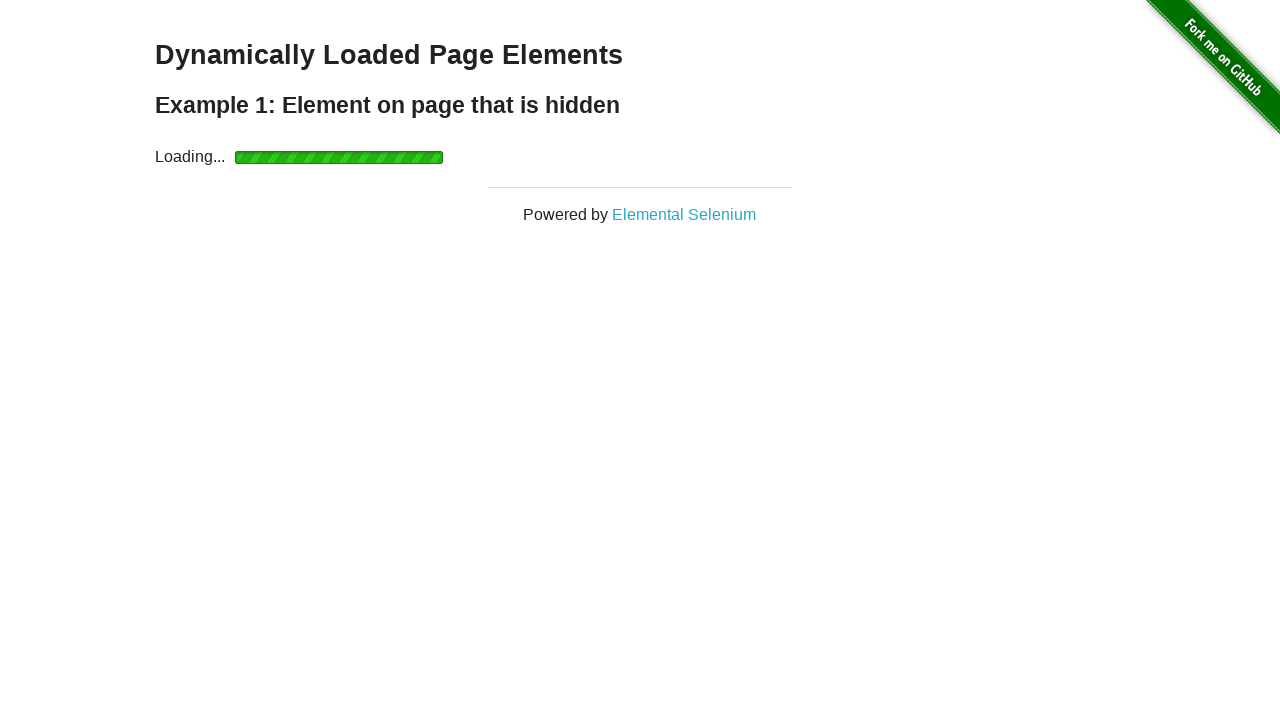

Waited for dynamically loaded 'Hello World!' element to become visible
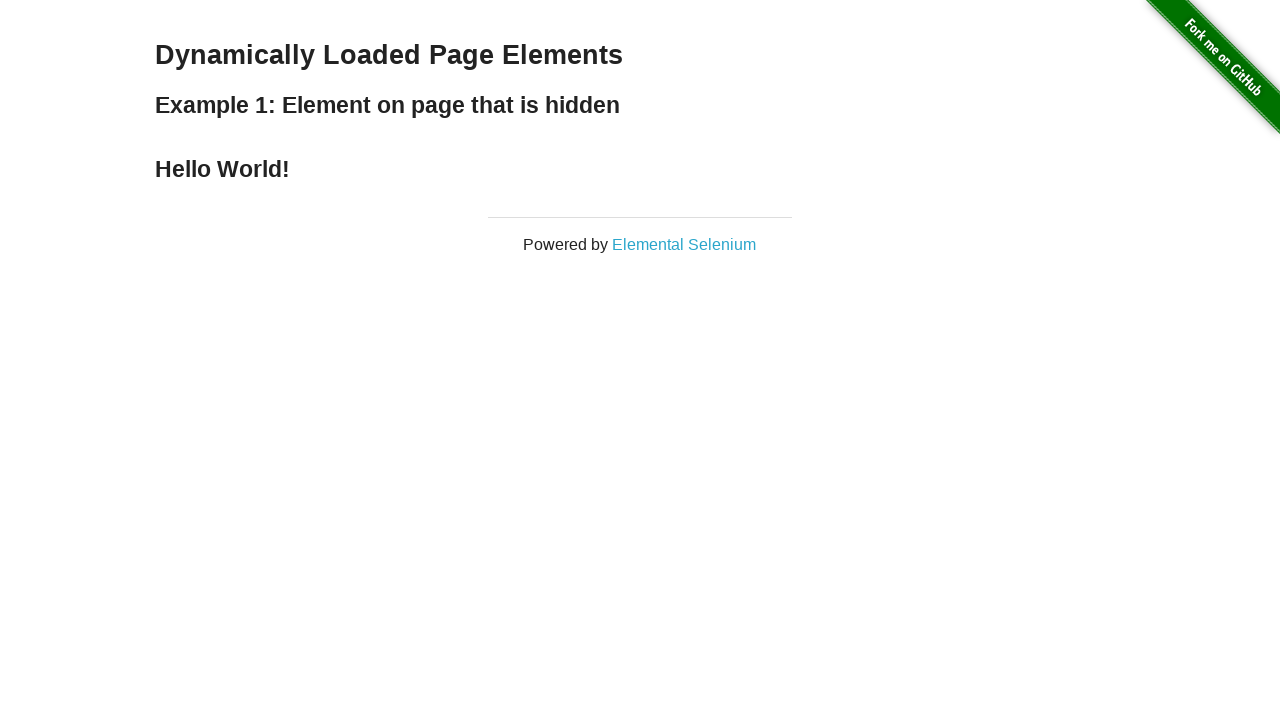

Located the 'Hello World!' element
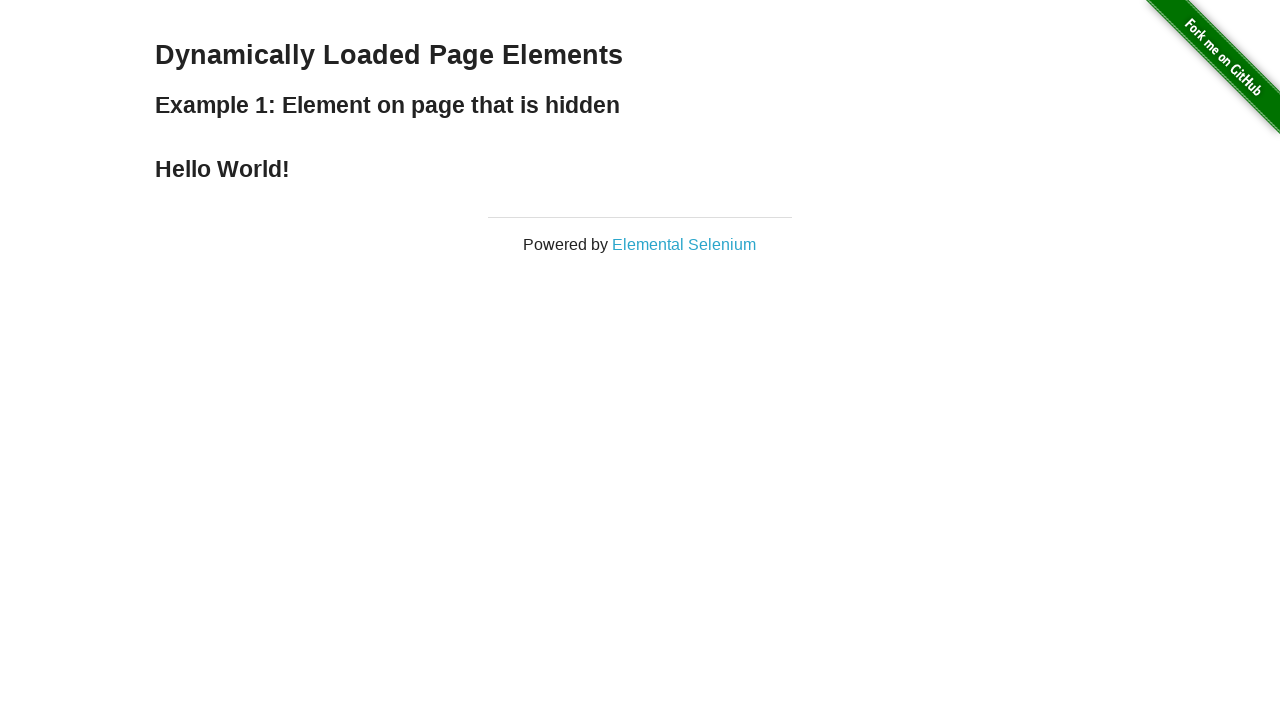

Verified that the element contains the expected text 'Hello World!'
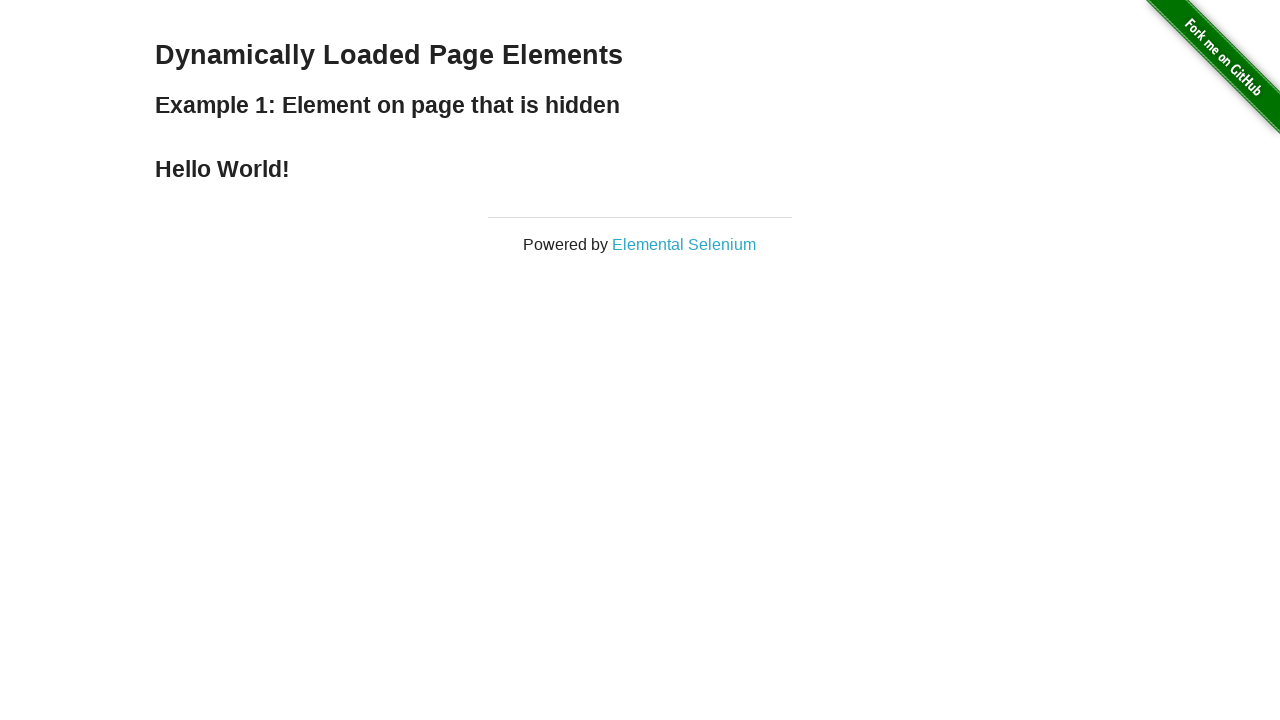

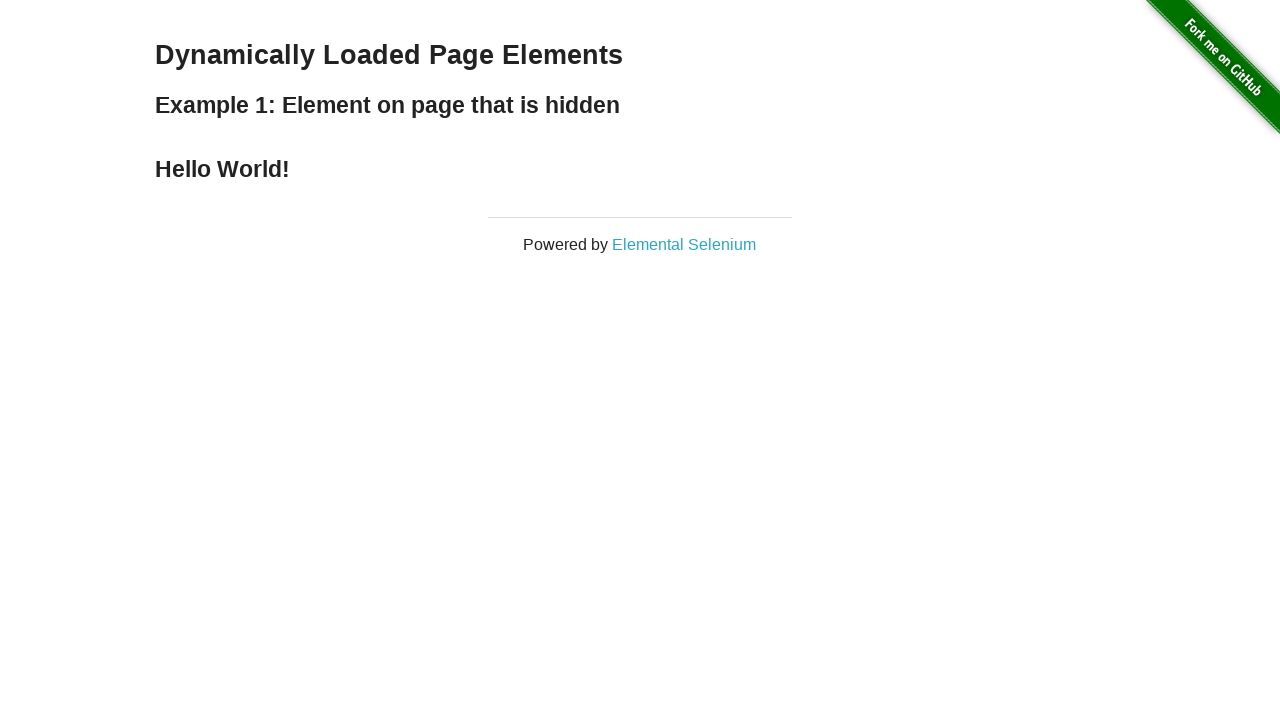